Tests filling a name input field on a test automation practice page

Starting URL: https://testautomationpractice.blogspot.com/

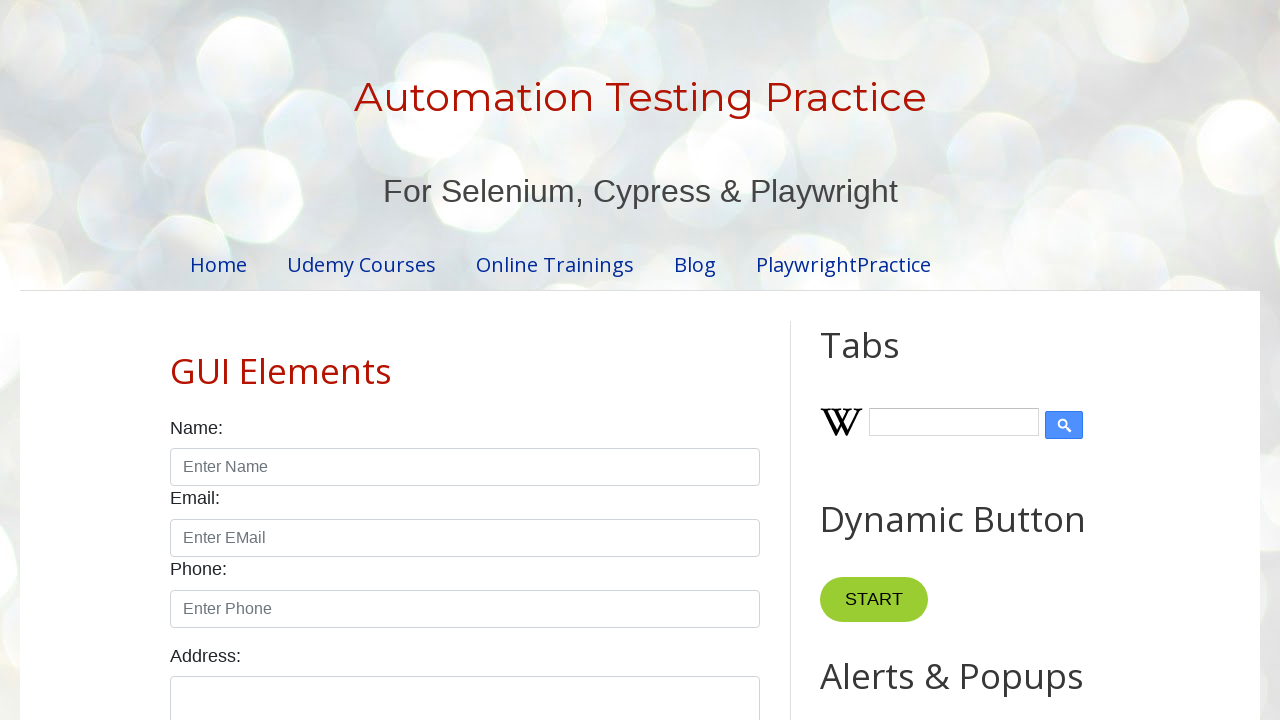

Filled name input field with 'Sachin' on xpath=//input[@id='name']
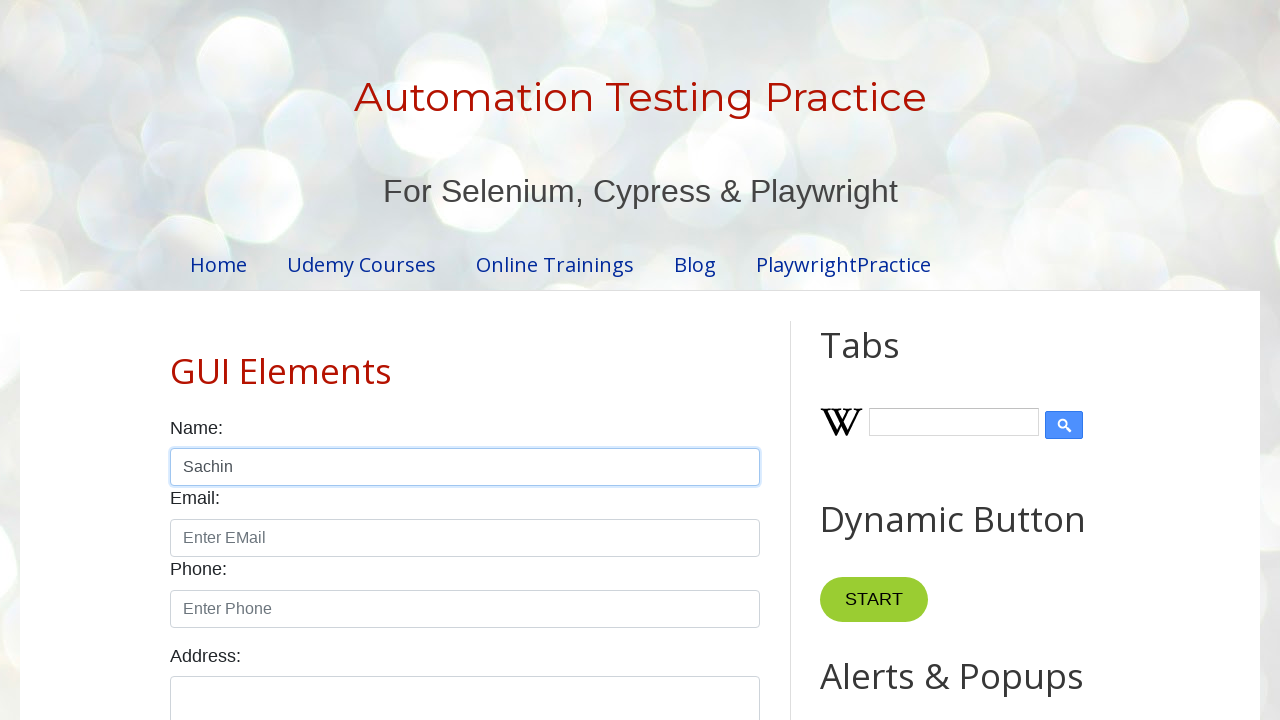

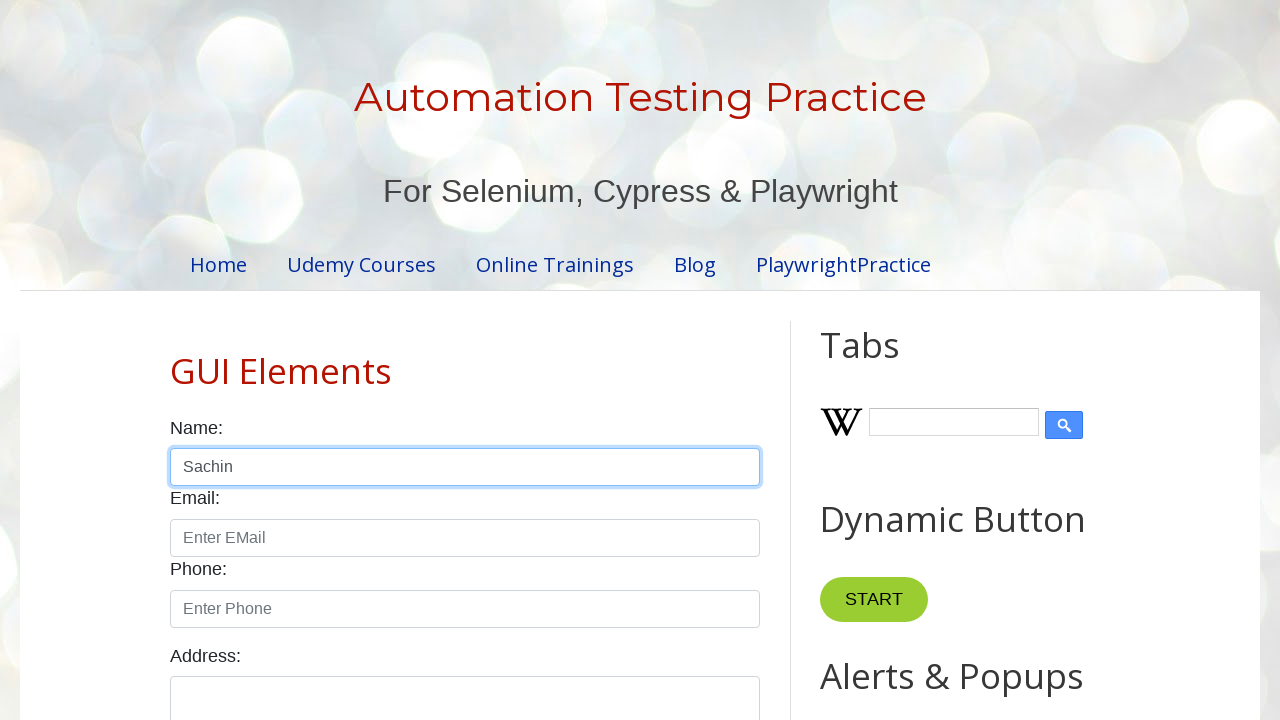